Navigates to a demo application page and triggers a print dialog using keyboard shortcuts. Note: The Robot class keyboard interactions for OS-level dialogs (print dialog) cannot be directly replicated in Playwright as they interact with native system dialogs outside the browser DOM.

Starting URL: https://demoapps.qspiders.com/ui?scenario=1

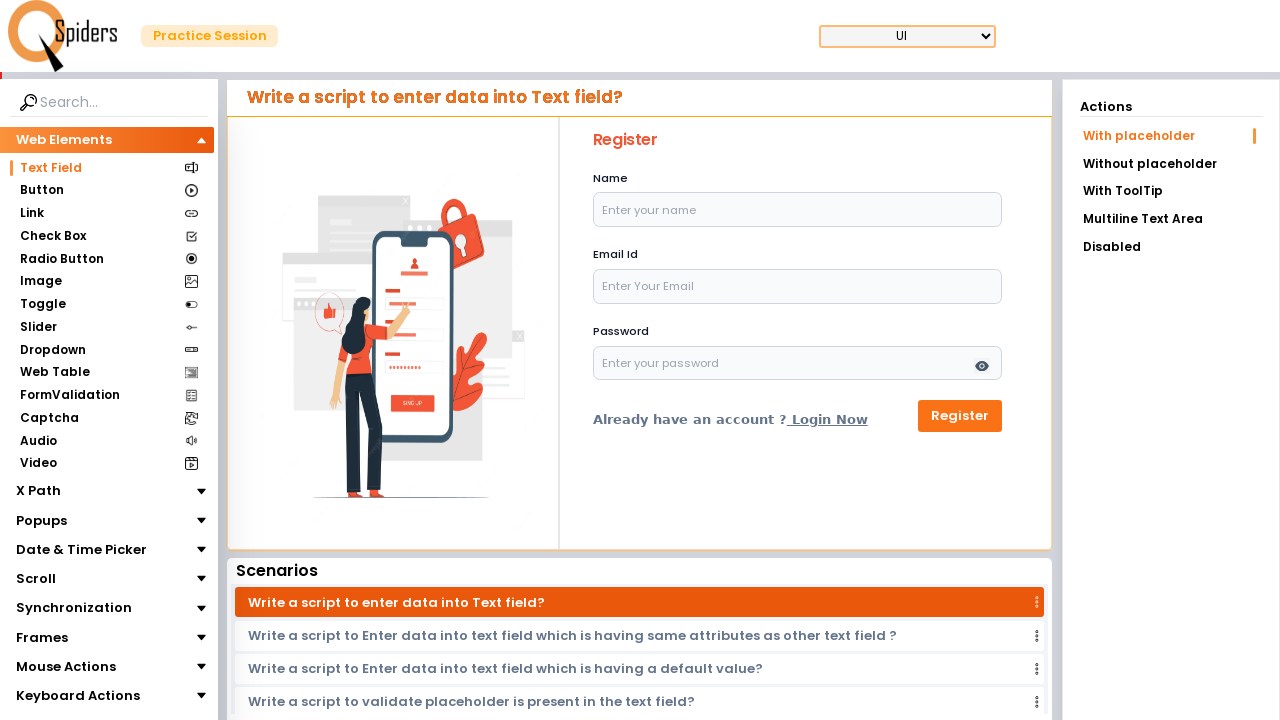

Waited for page to load with domcontentloaded state
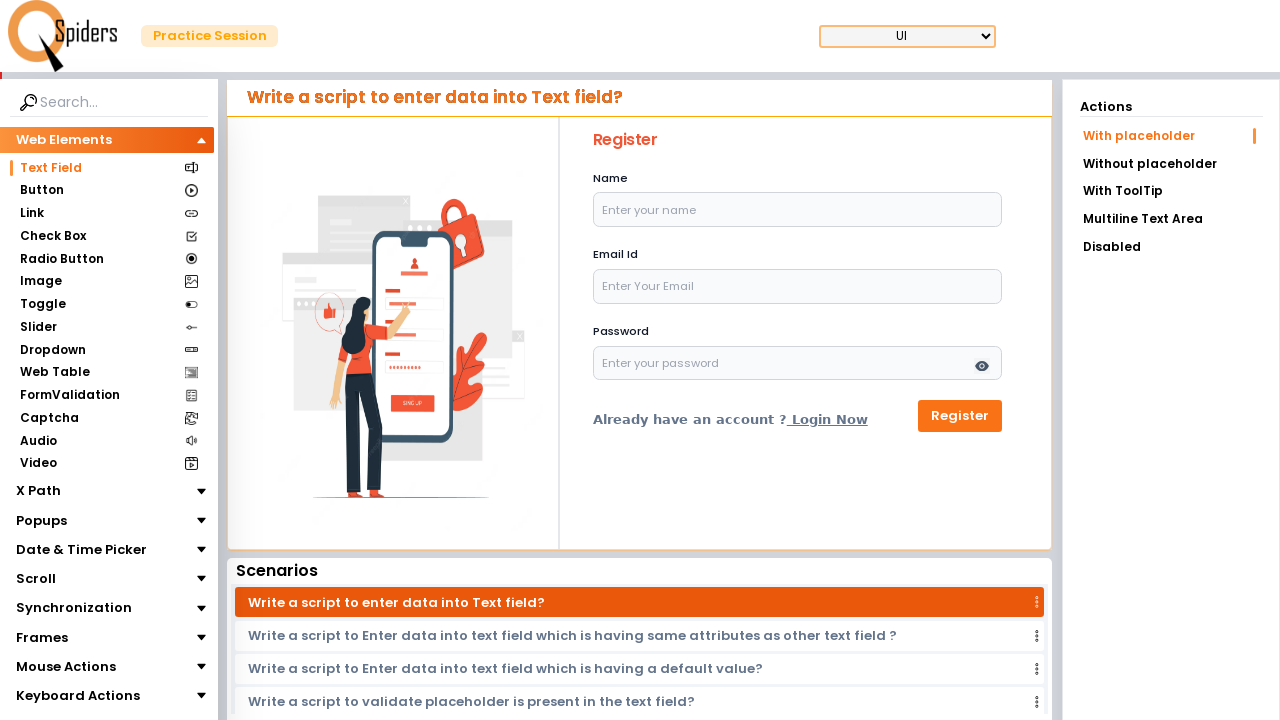

Pressed Ctrl+P to trigger print dialog
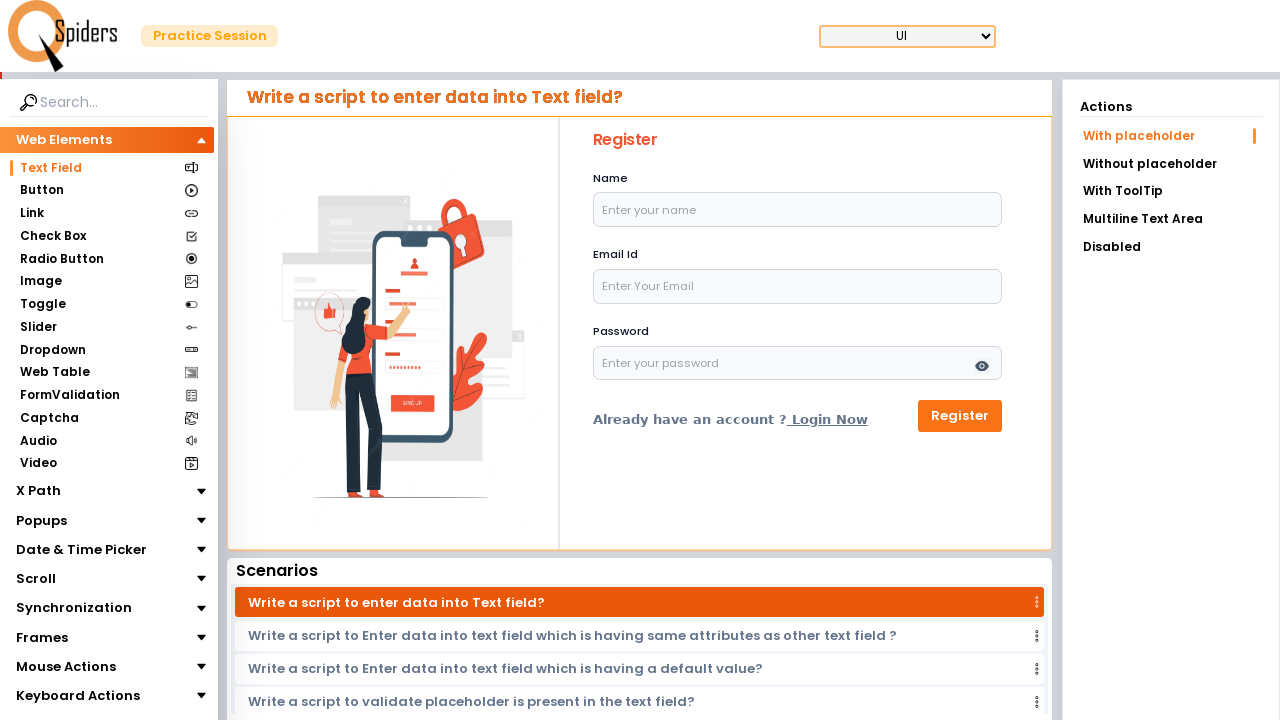

Waited 3 seconds for print dialog to appear
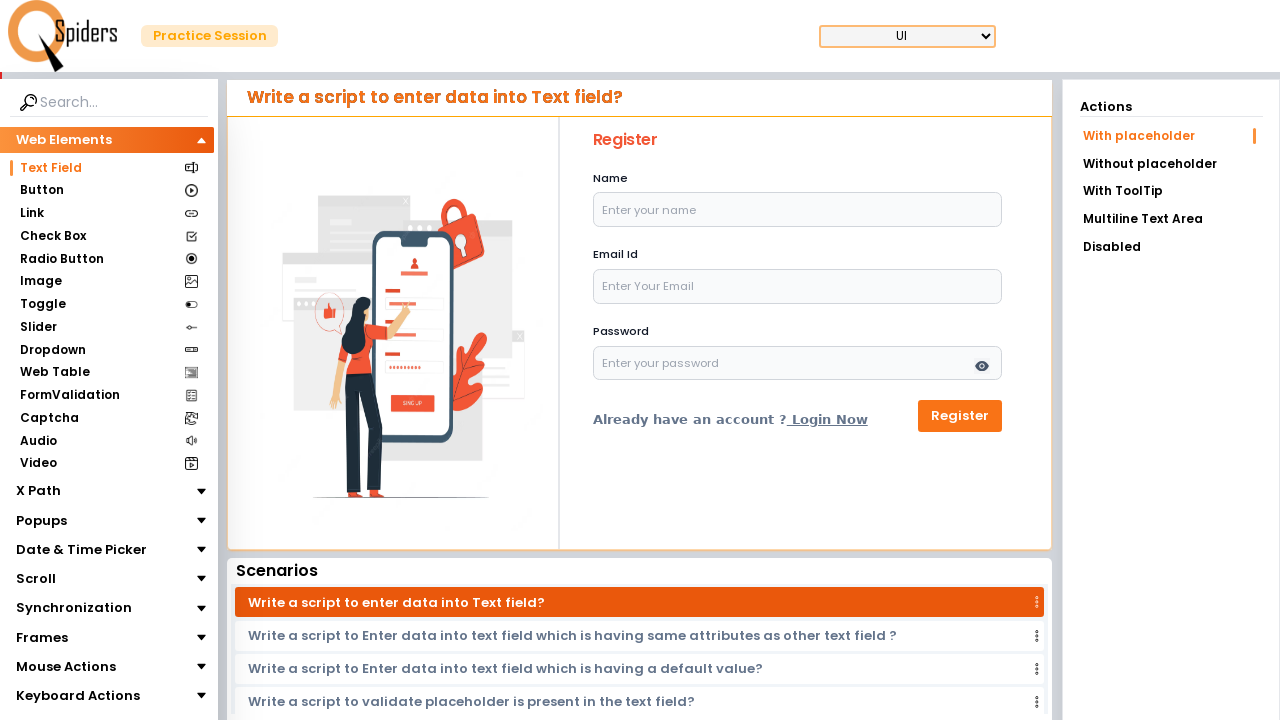

Pressed Tab key to navigate in print dialog
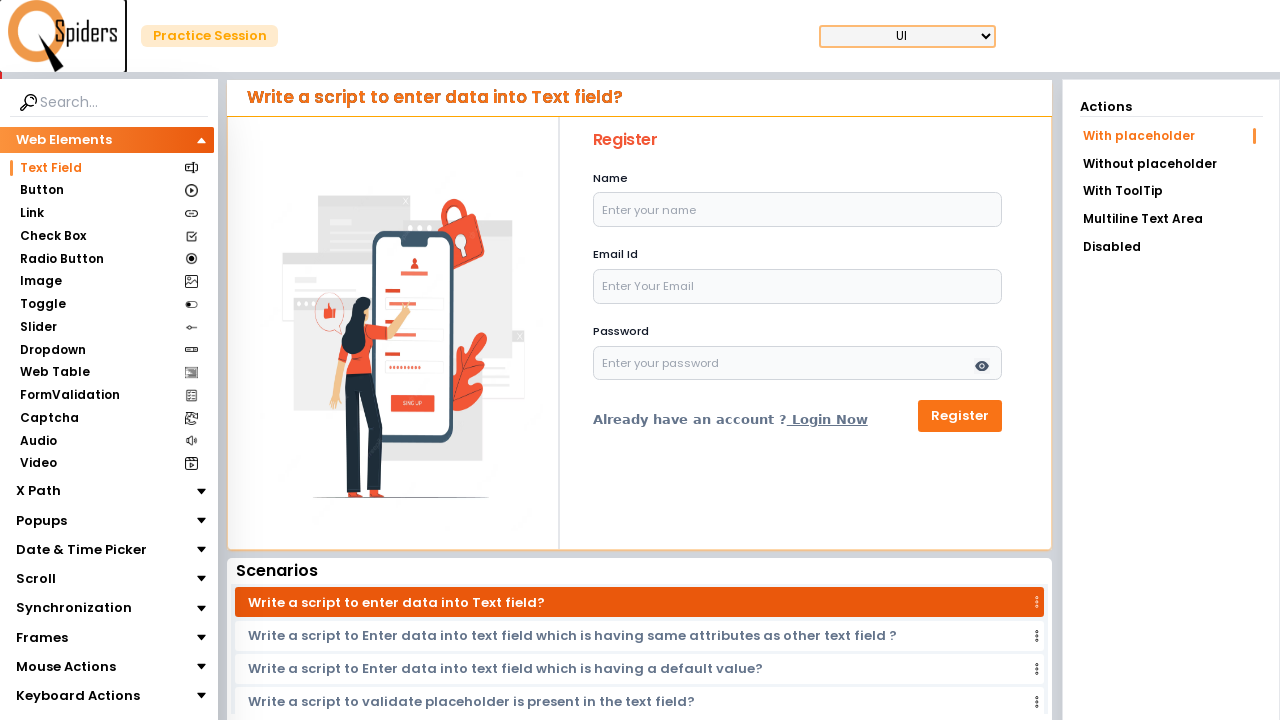

Waited 3 seconds after Tab key press
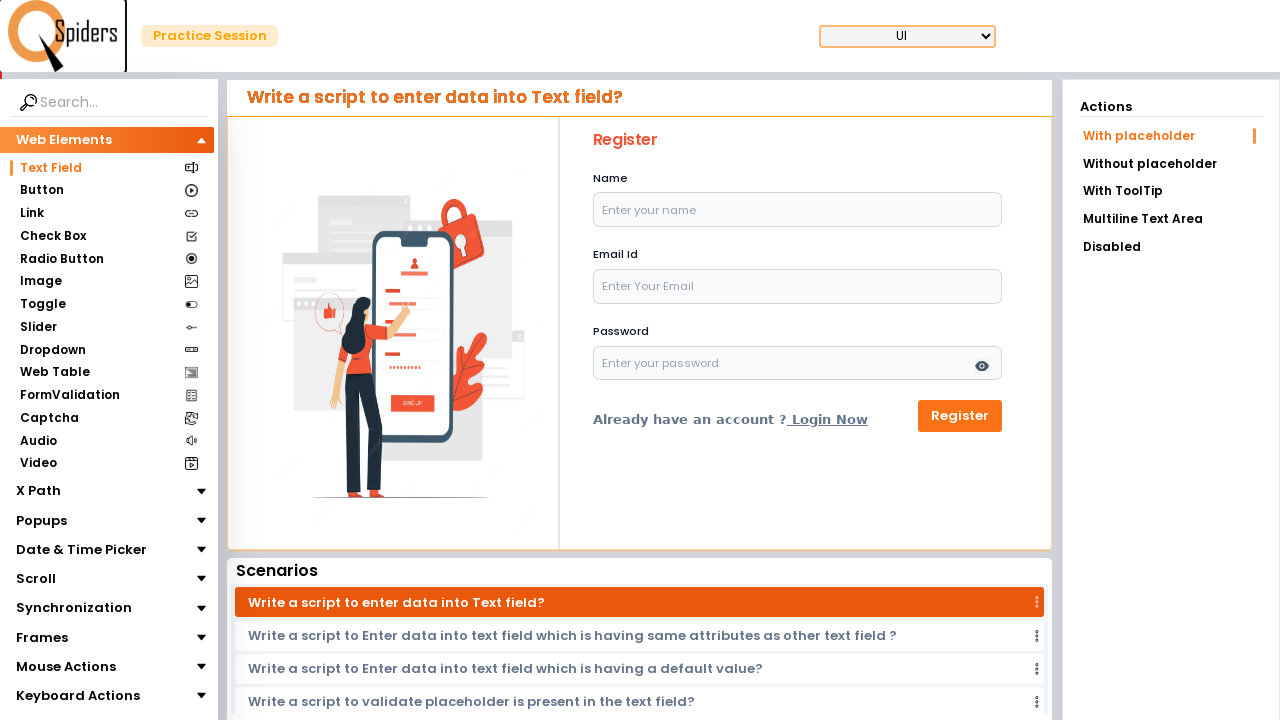

Pressed Enter key to confirm print dialog action
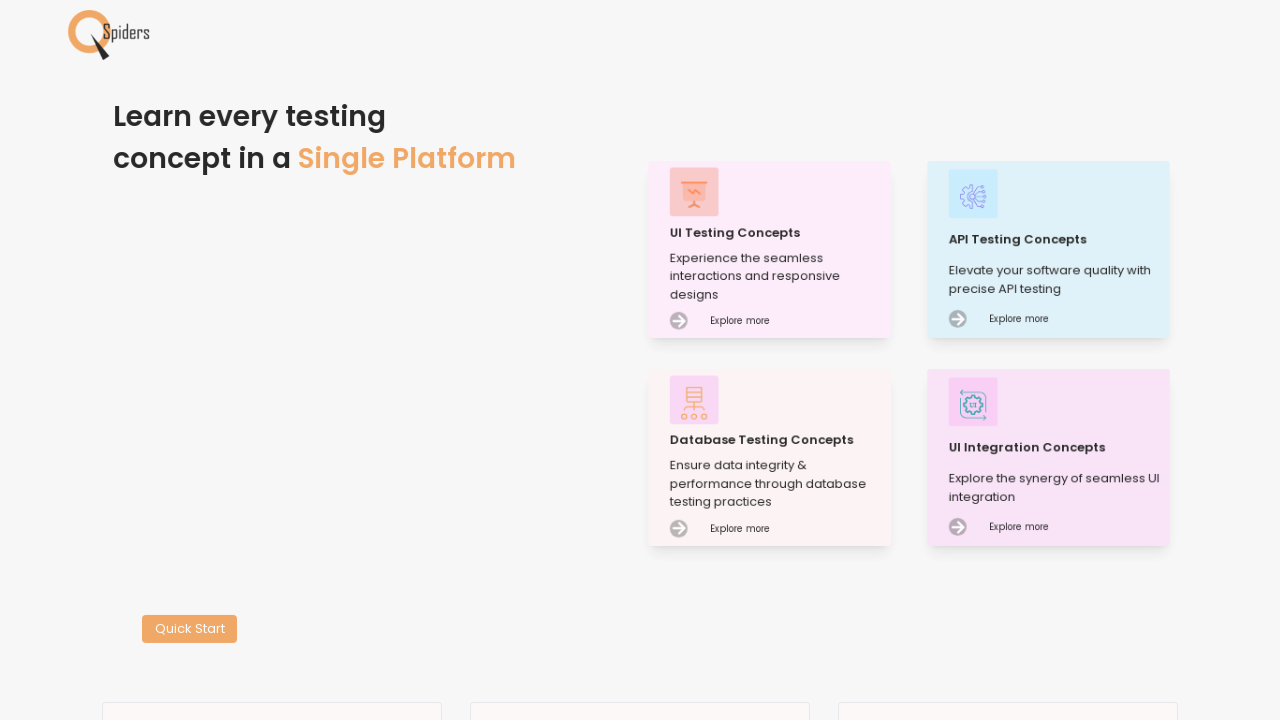

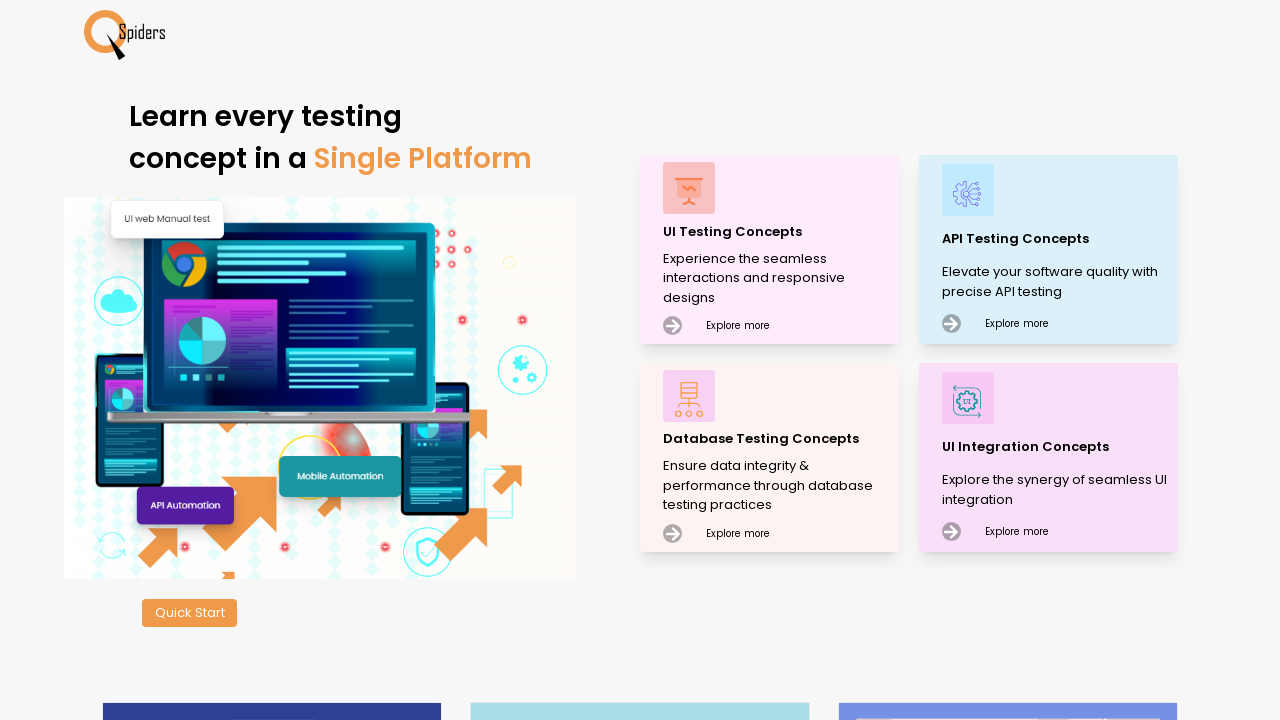